Tests navigation on Advantage Online Shopping website by clicking on the Tablets category link from the homepage.

Starting URL: https://www.advantageonlineshopping.com/

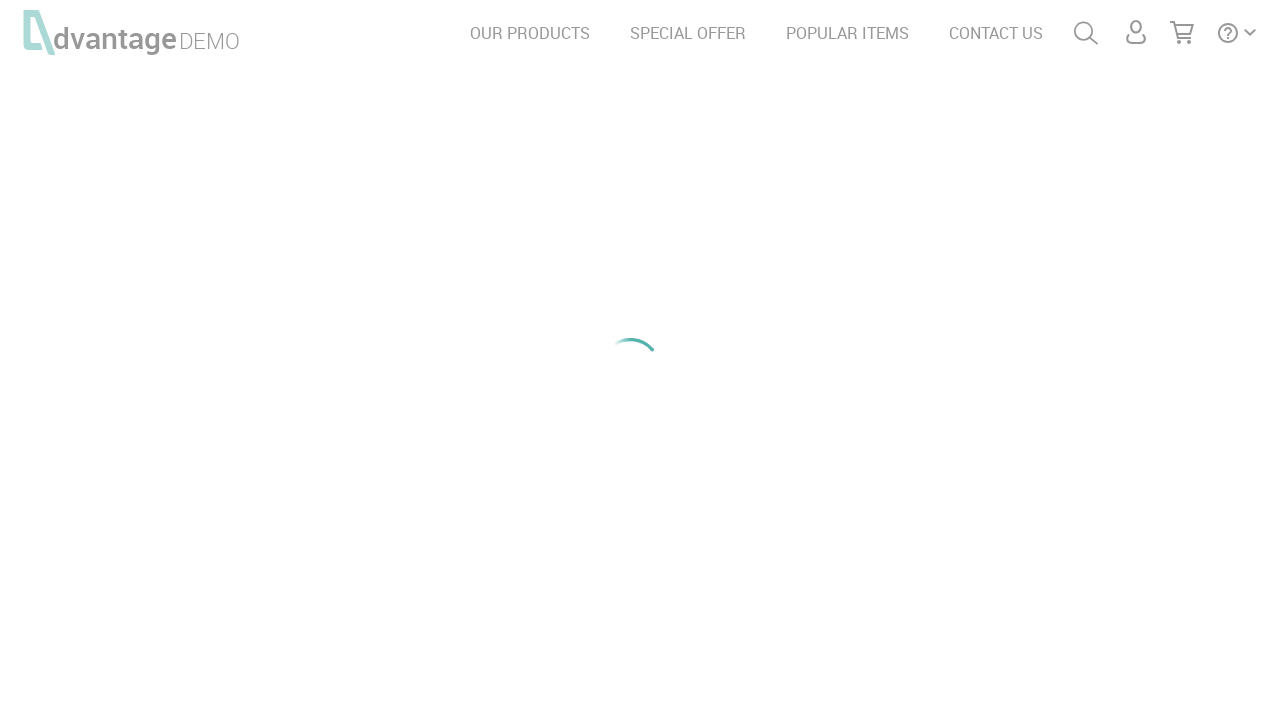

Waited for Tablets link to be visible on homepage
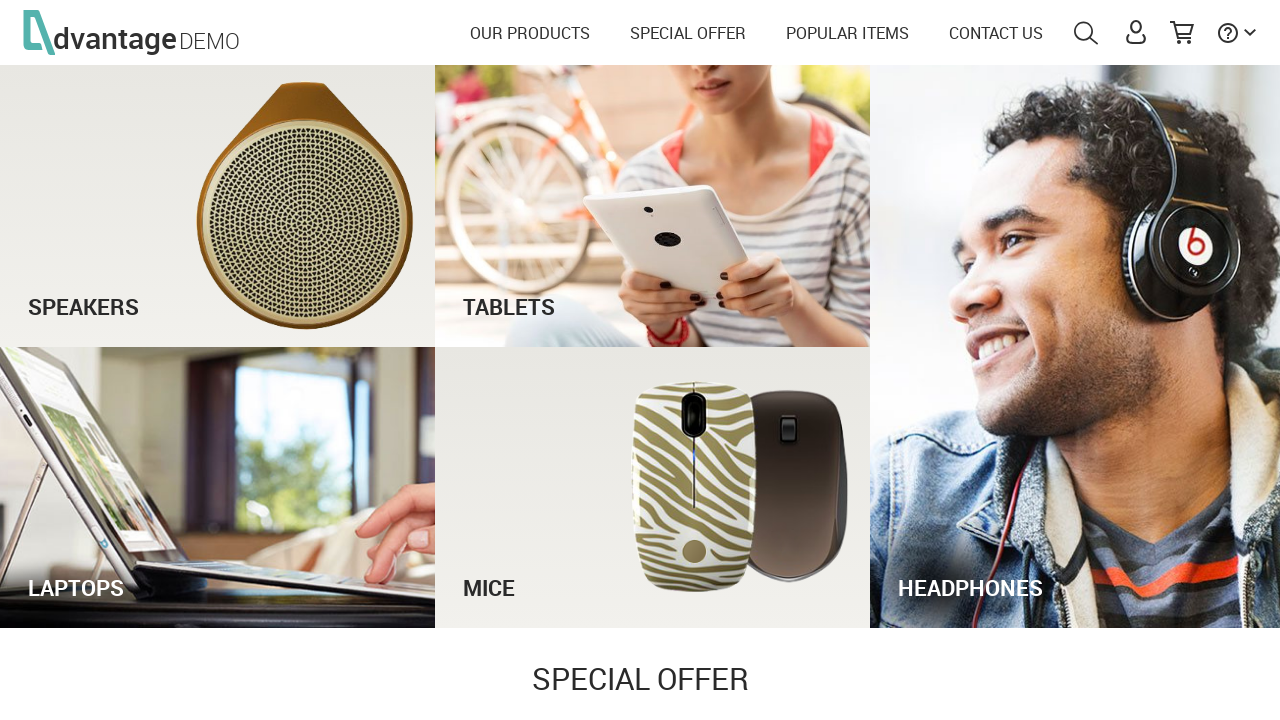

Clicked on Tablets category link at (653, 287) on #tabletsTxt
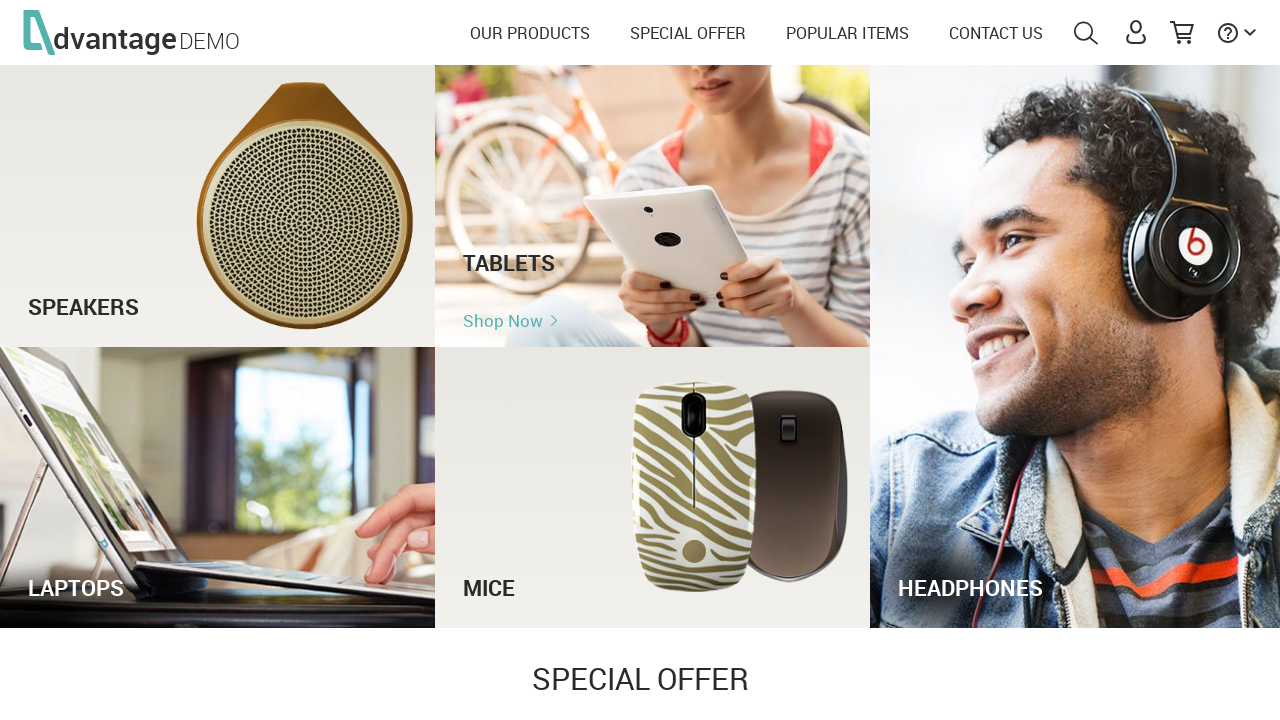

Tablets page loaded successfully
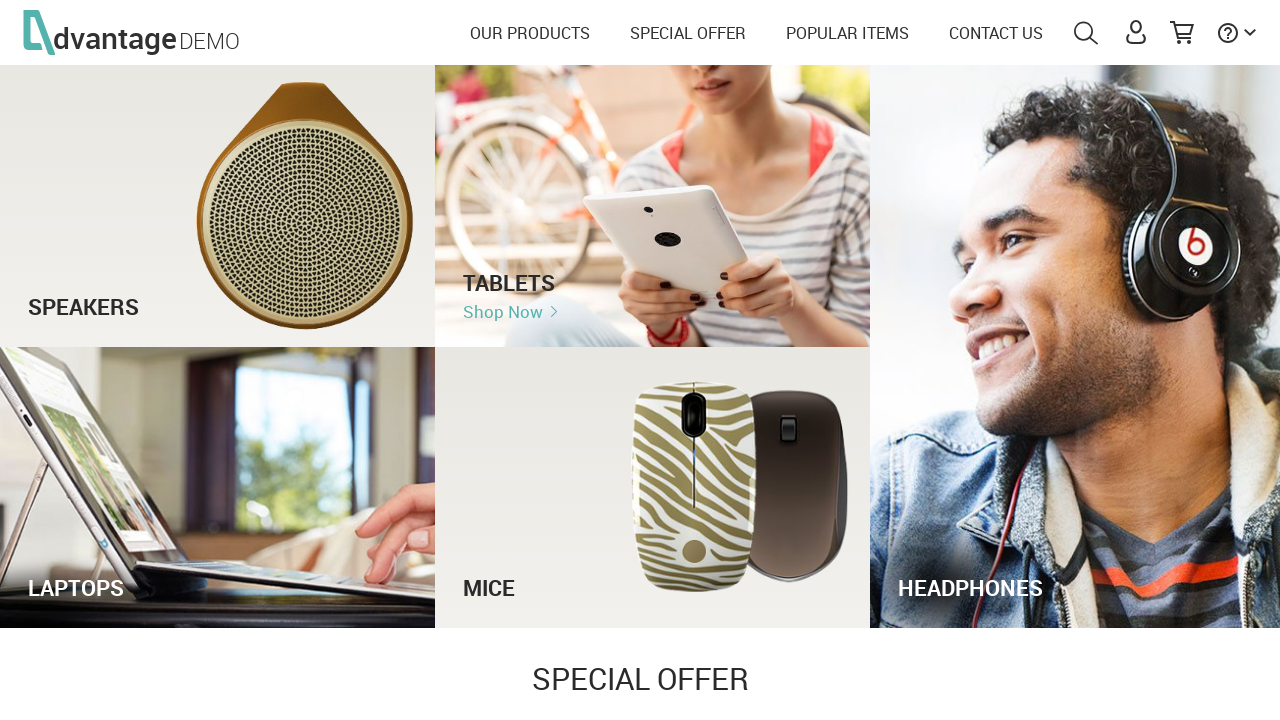

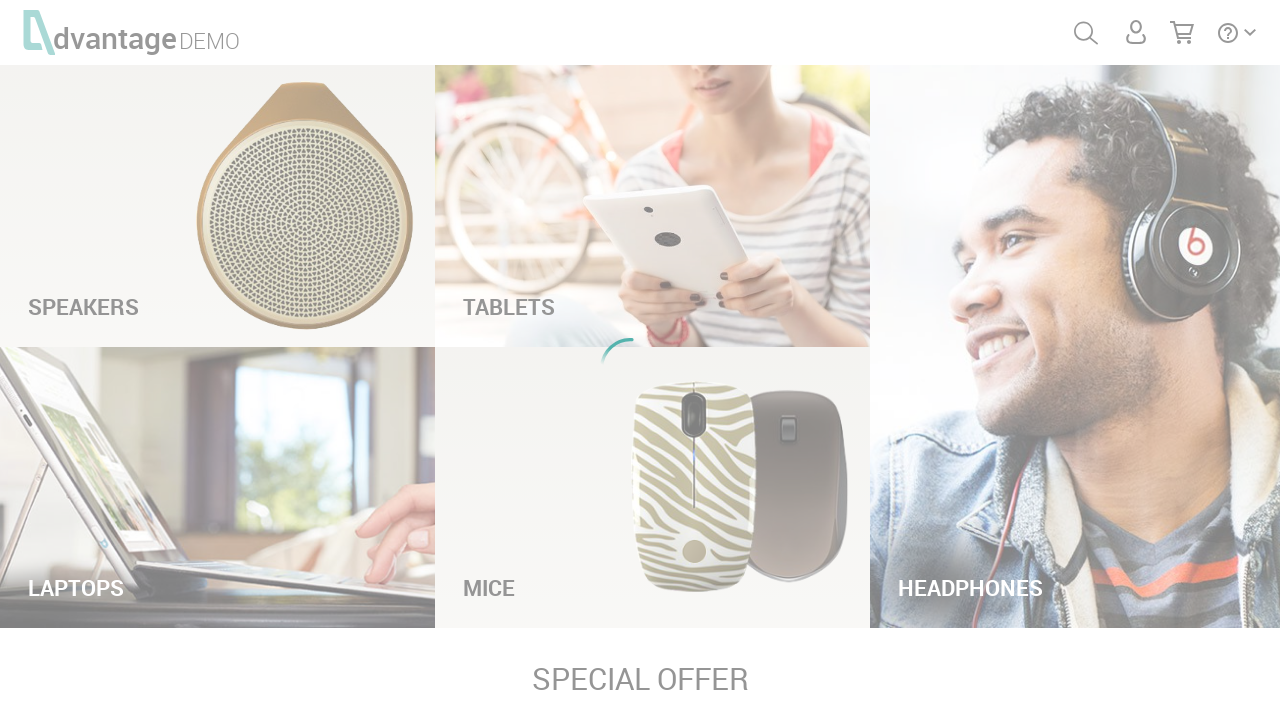